Tests navigation through various Elements menu items on DemoQA site by clicking on sidebar items like Text Box, Check Box, Radio Button, Web Tables, Buttons, Links, Broken Links, Upload and Download, and Dynamic Properties, then clicking on the corresponding headings to verify they are displayed.

Starting URL: https://demoqa.com/text-box

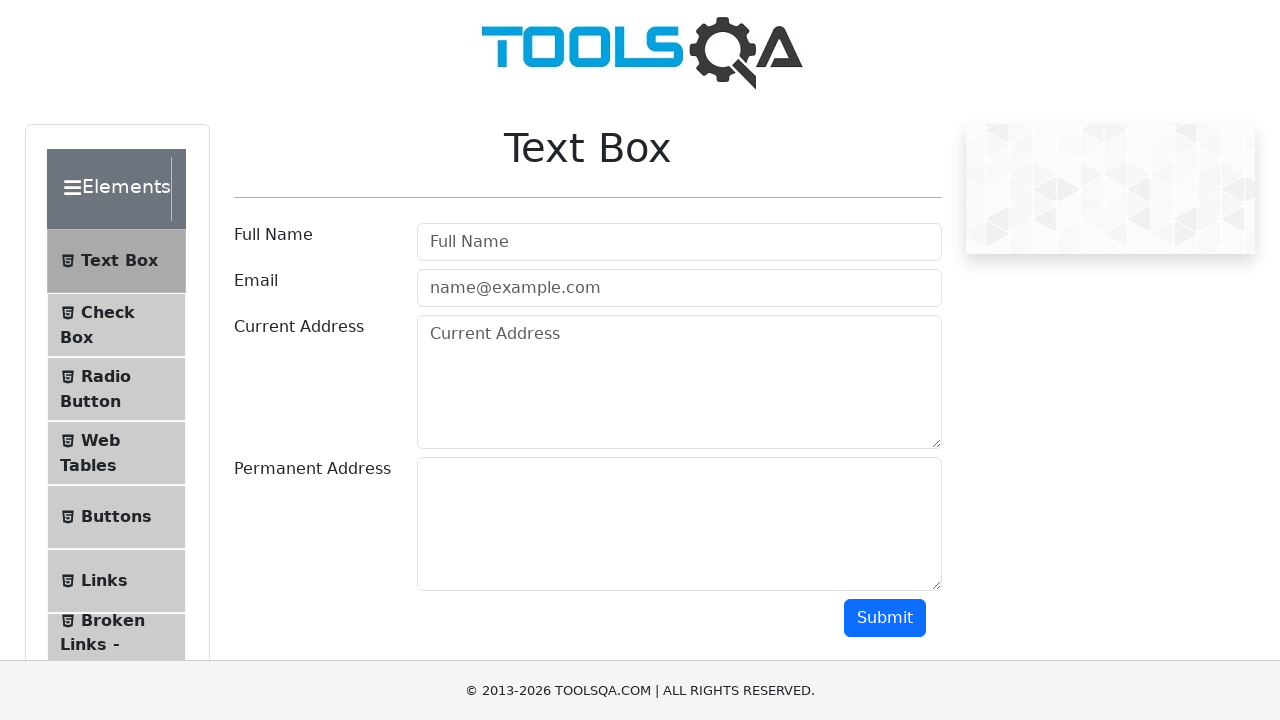

Clicked on Text Box menu item in sidebar at (116, 261) on li >> internal:has-text="Text Box"i
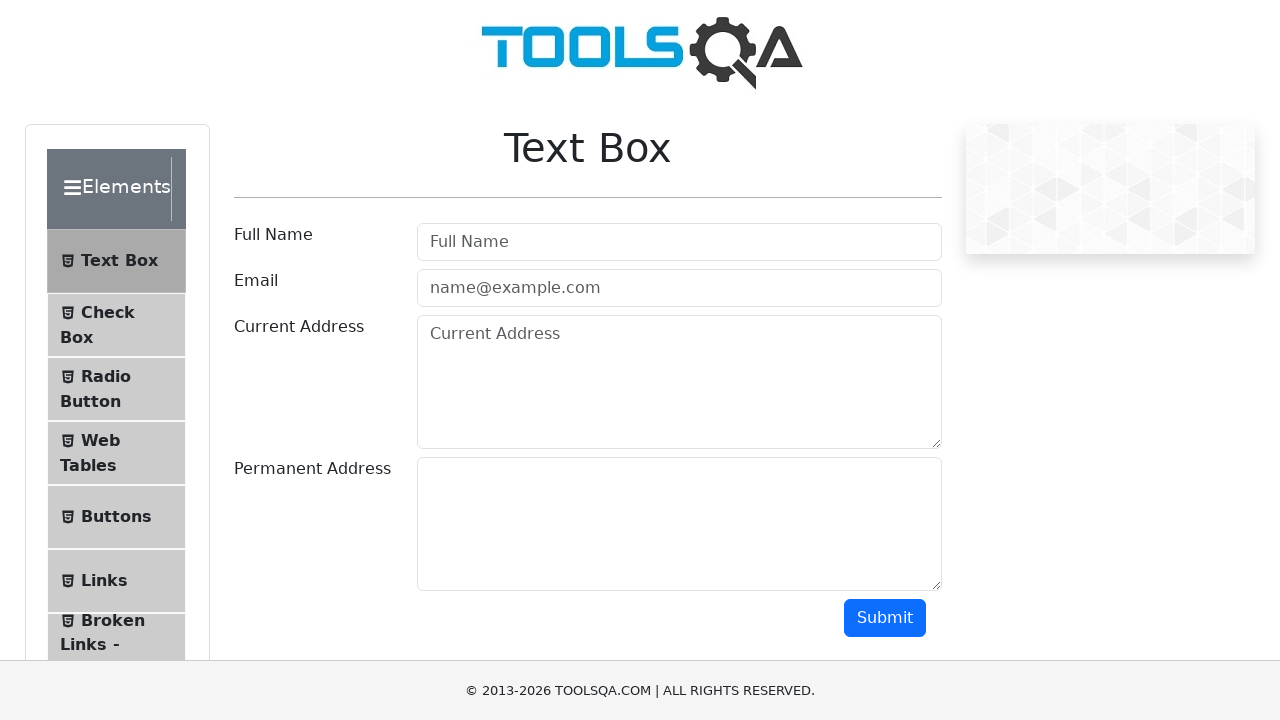

Clicked on Text Box heading to verify page display at (588, 161) on internal:role=heading[name="Text Box"i]
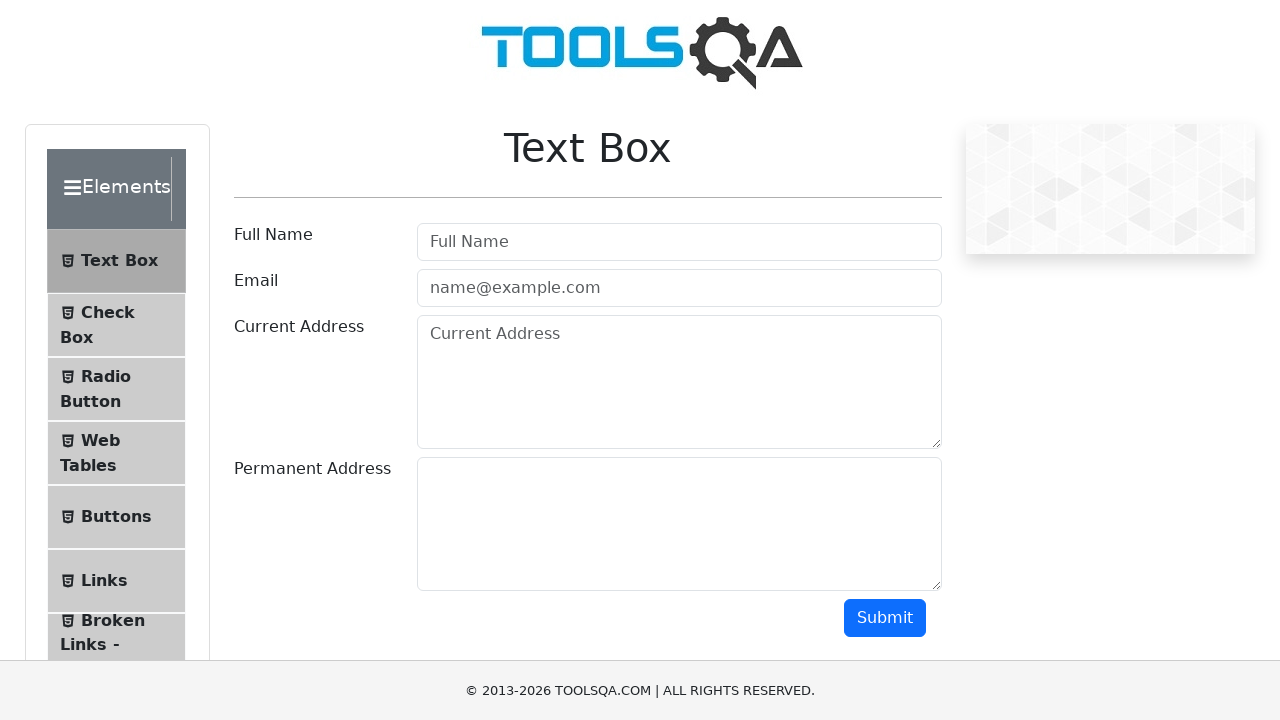

Clicked on Check Box menu item in sidebar at (116, 325) on li >> internal:has-text="Check Box"i
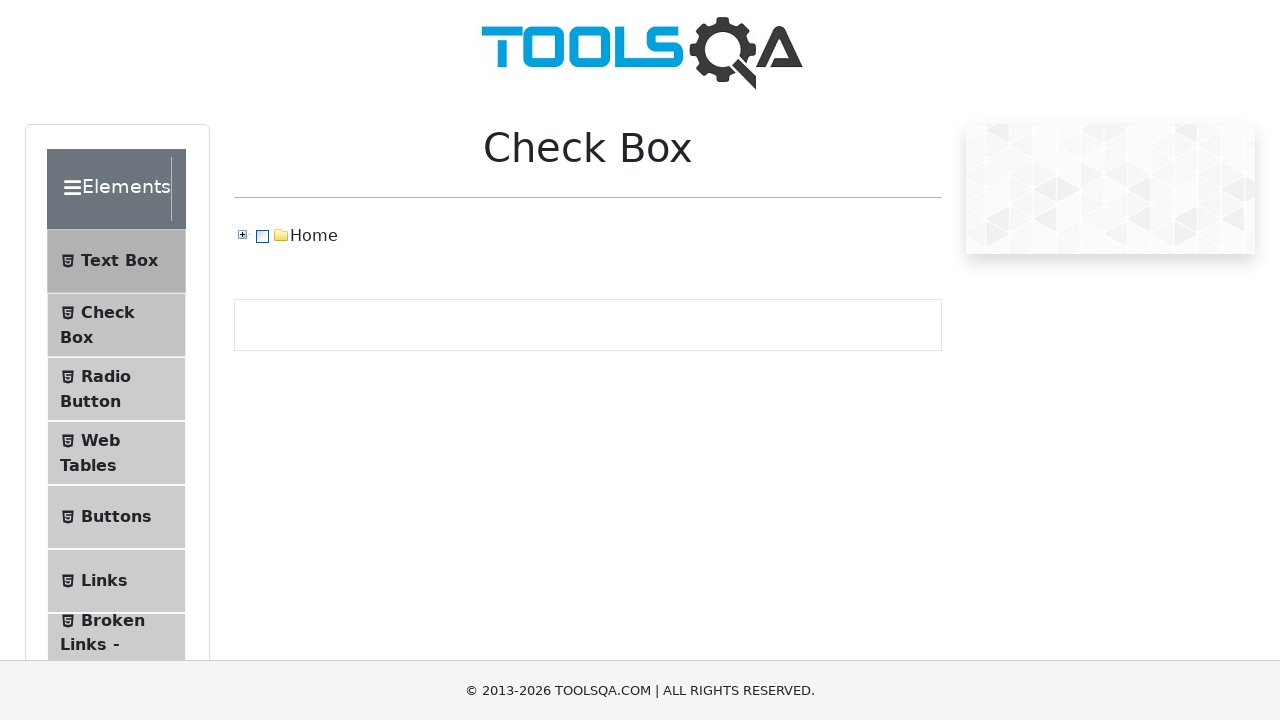

Clicked on Check Box heading to verify page display at (588, 161) on internal:role=heading[name="Check Box"i]
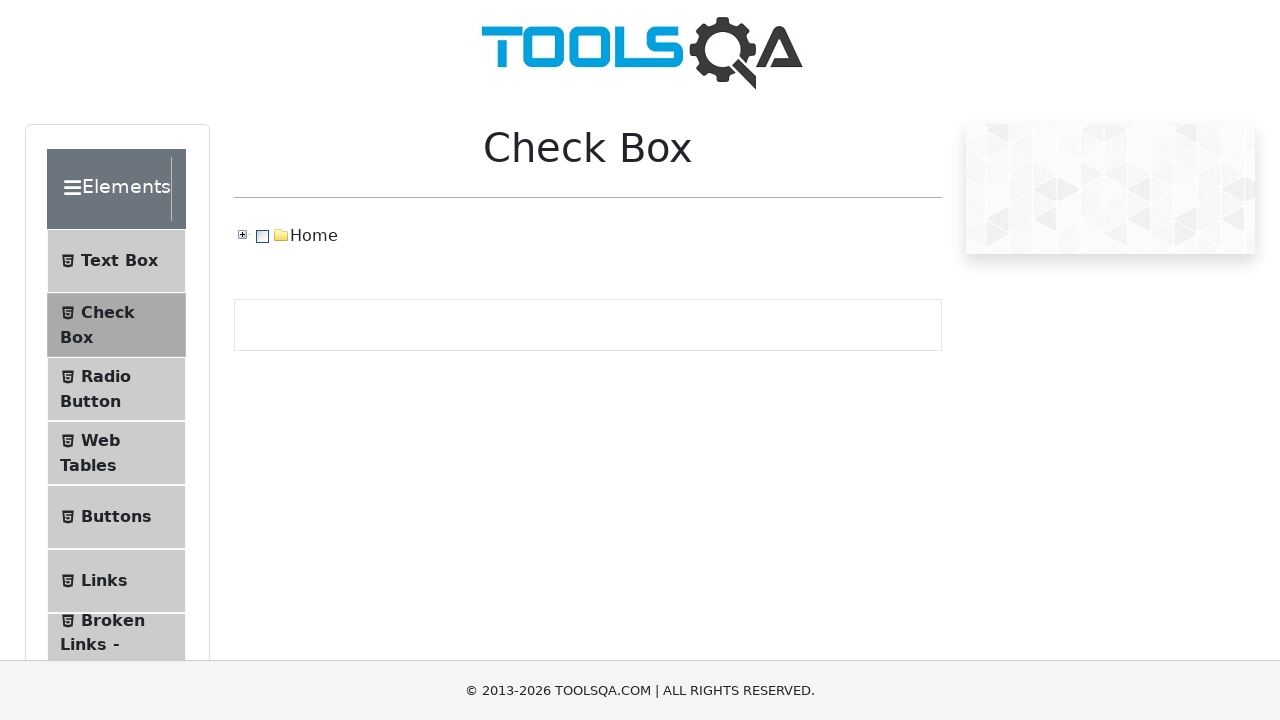

Clicked on Radio Button menu item in sidebar at (116, 389) on li >> internal:has-text="Radio Button"i
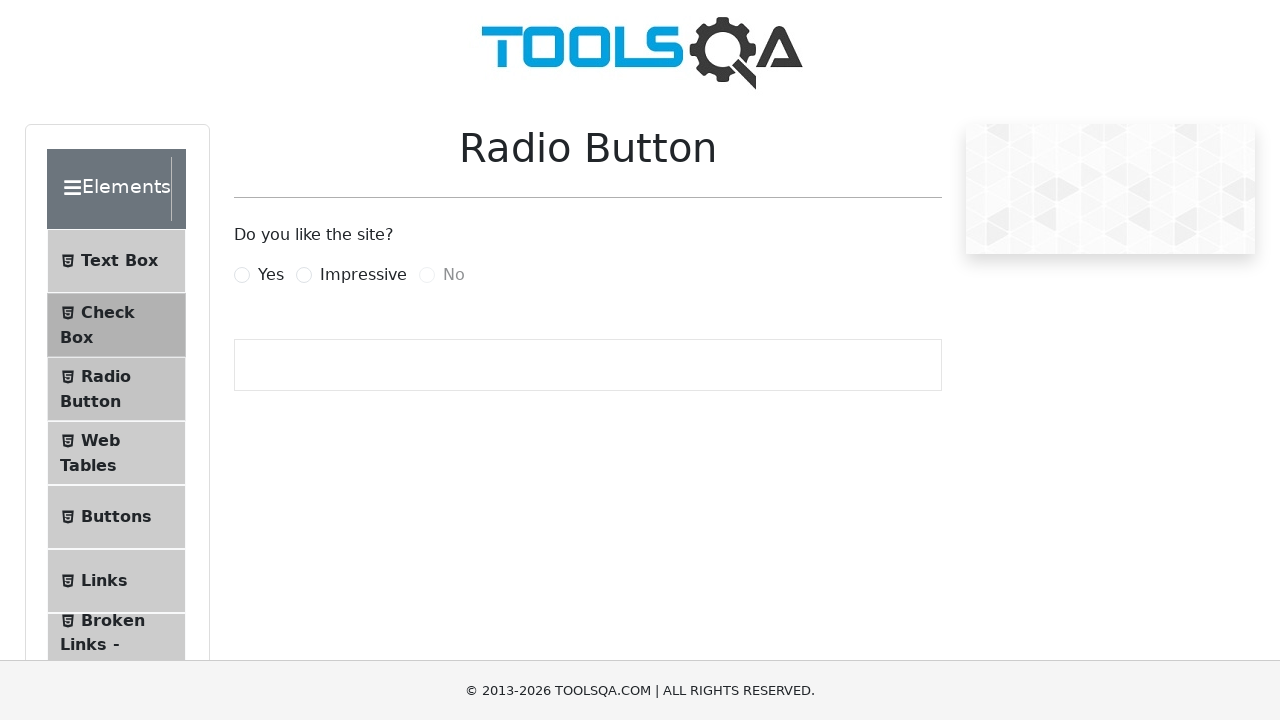

Clicked on Radio Button heading to verify page display at (588, 161) on internal:role=heading[name="Radio Button"i]
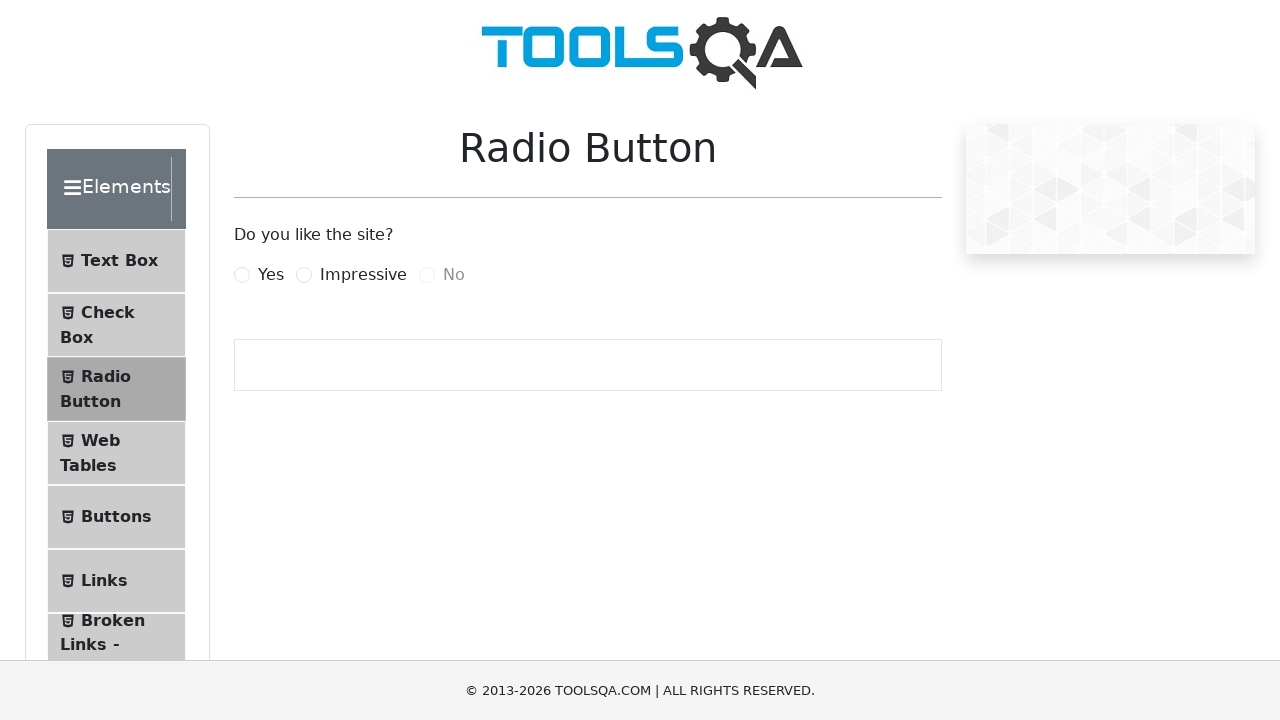

Clicked on Web Tables menu item in sidebar at (116, 453) on li >> internal:has-text="Web Tables"i
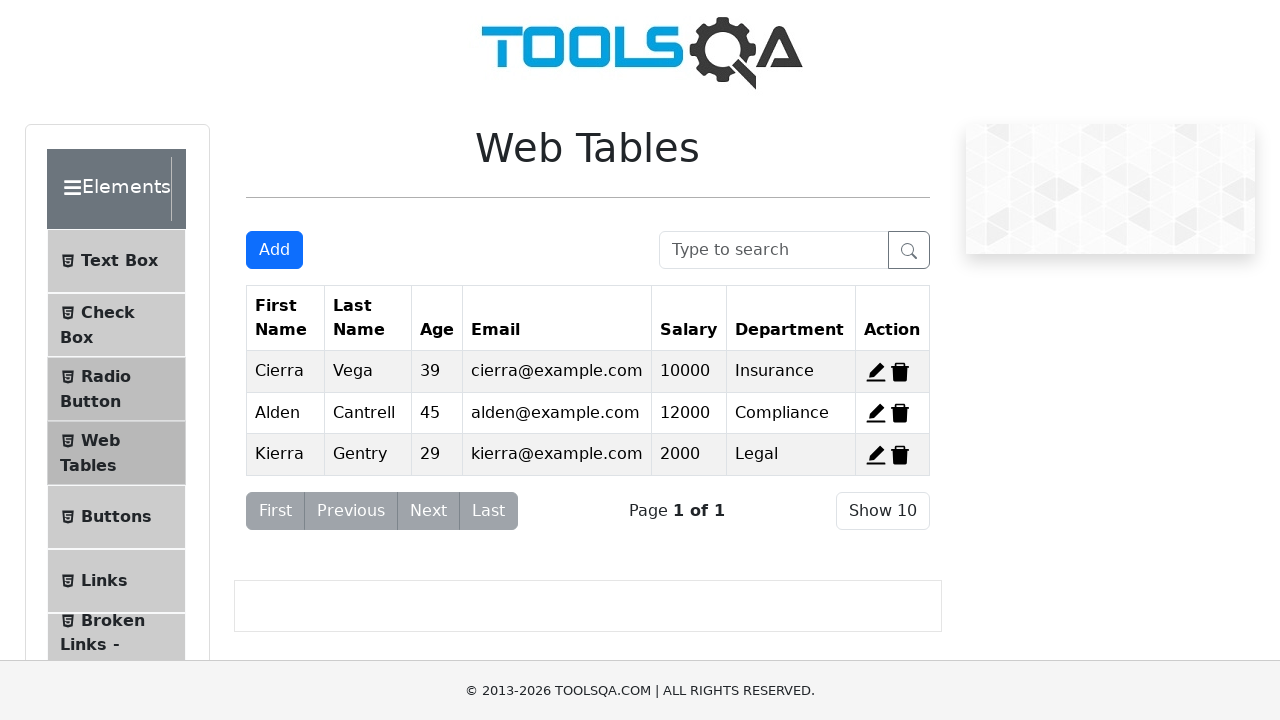

Clicked on Web Tables heading to verify page display at (588, 161) on internal:role=heading[name="Web Tables"i]
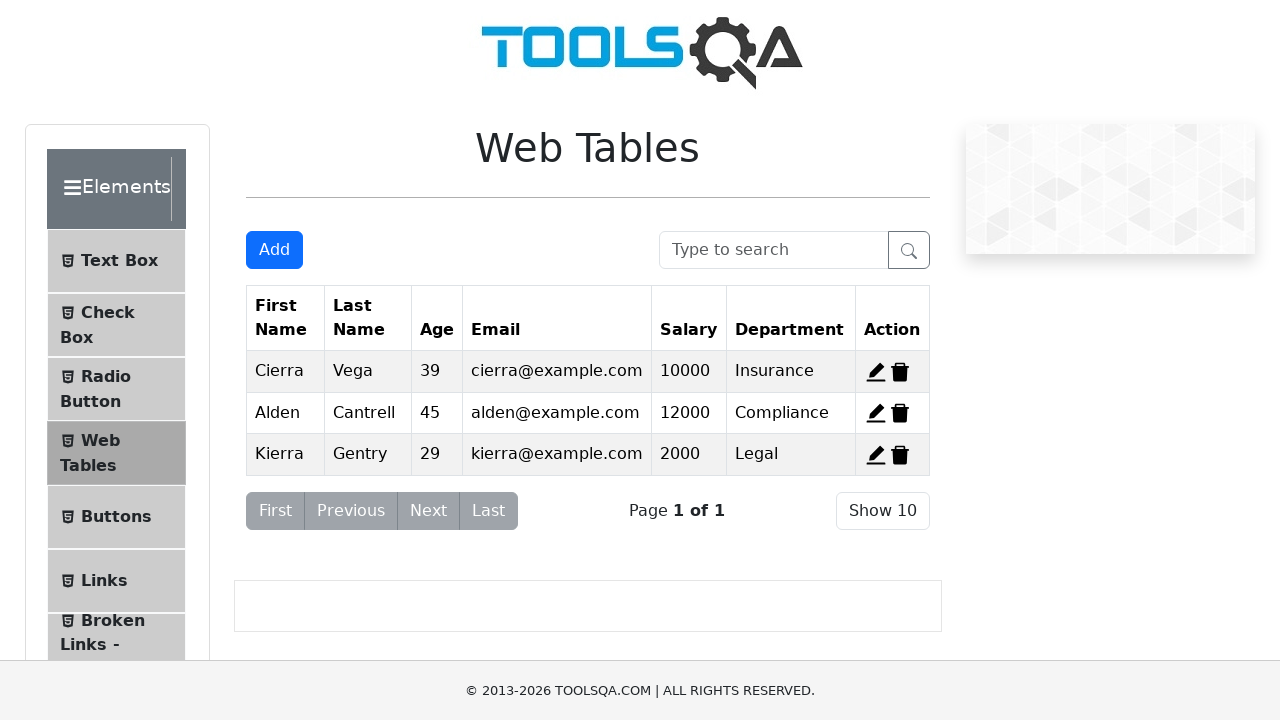

Clicked on Buttons menu item in sidebar at (116, 517) on li >> internal:has-text="Buttons"i
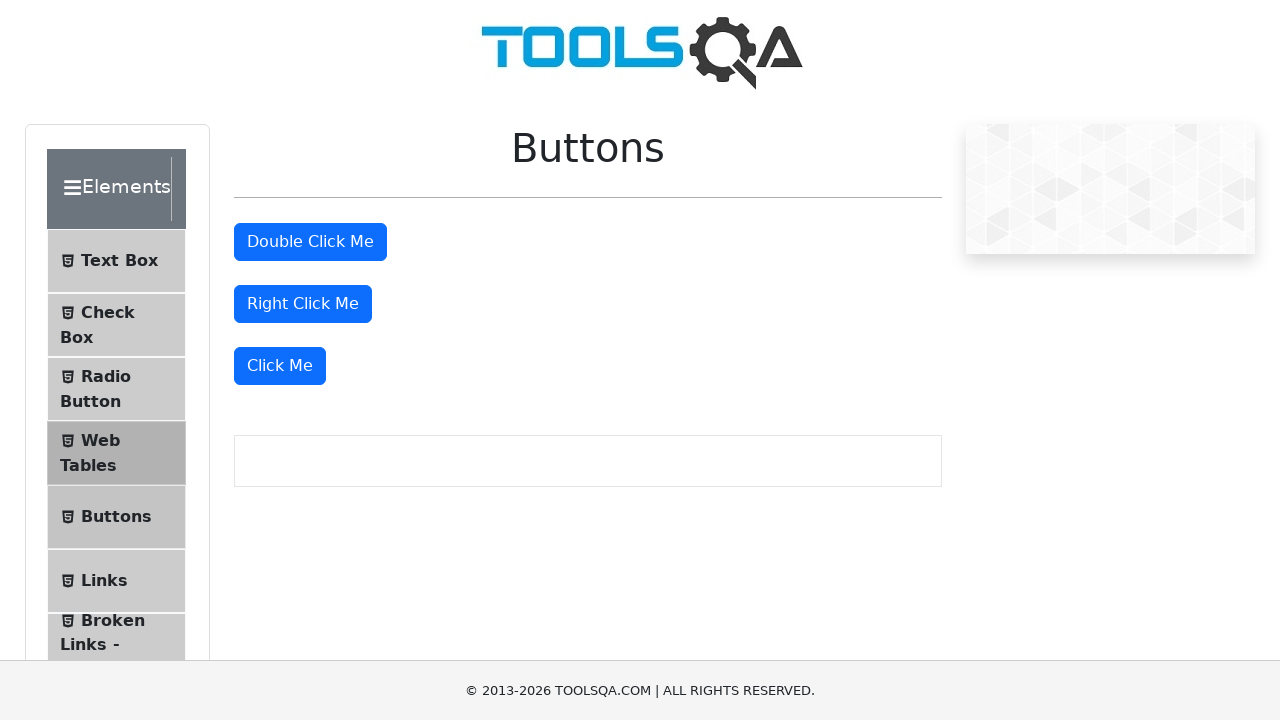

Clicked on Buttons heading to verify page display at (588, 161) on internal:role=heading[name="Buttons"i]
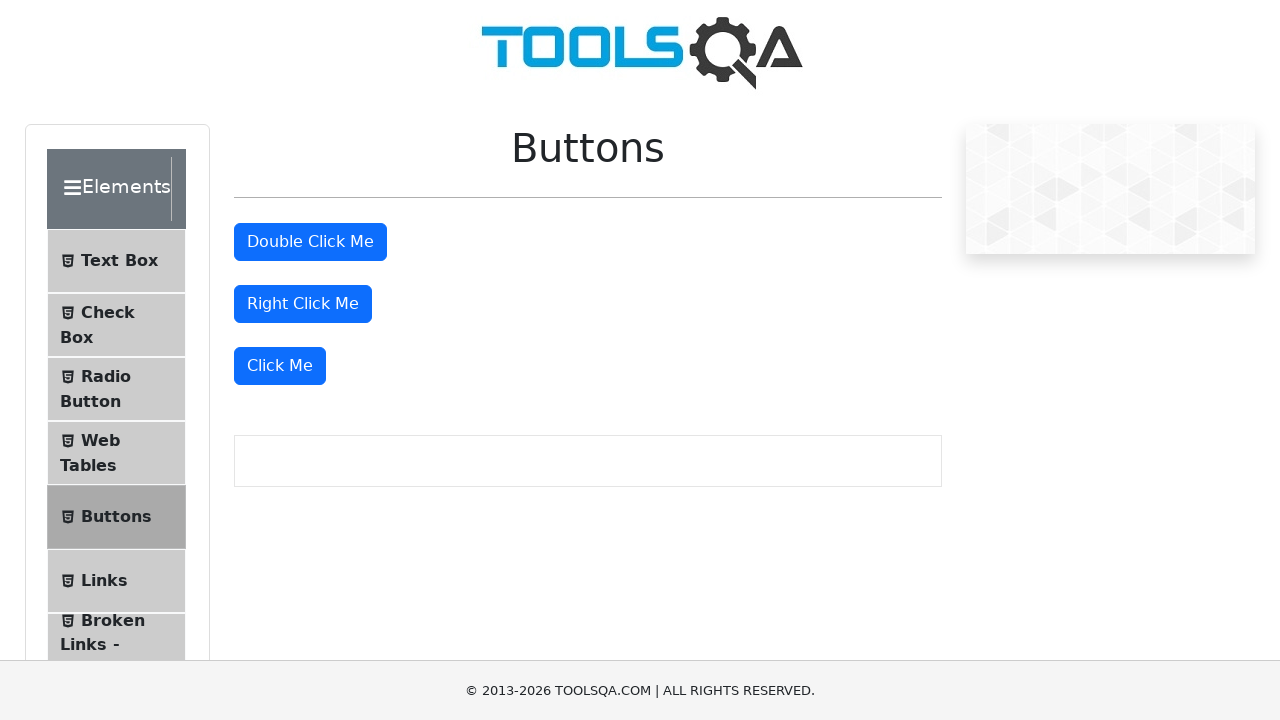

Clicked on Links menu item in sidebar at (116, 581) on li >> internal:has-text=/^Links$/
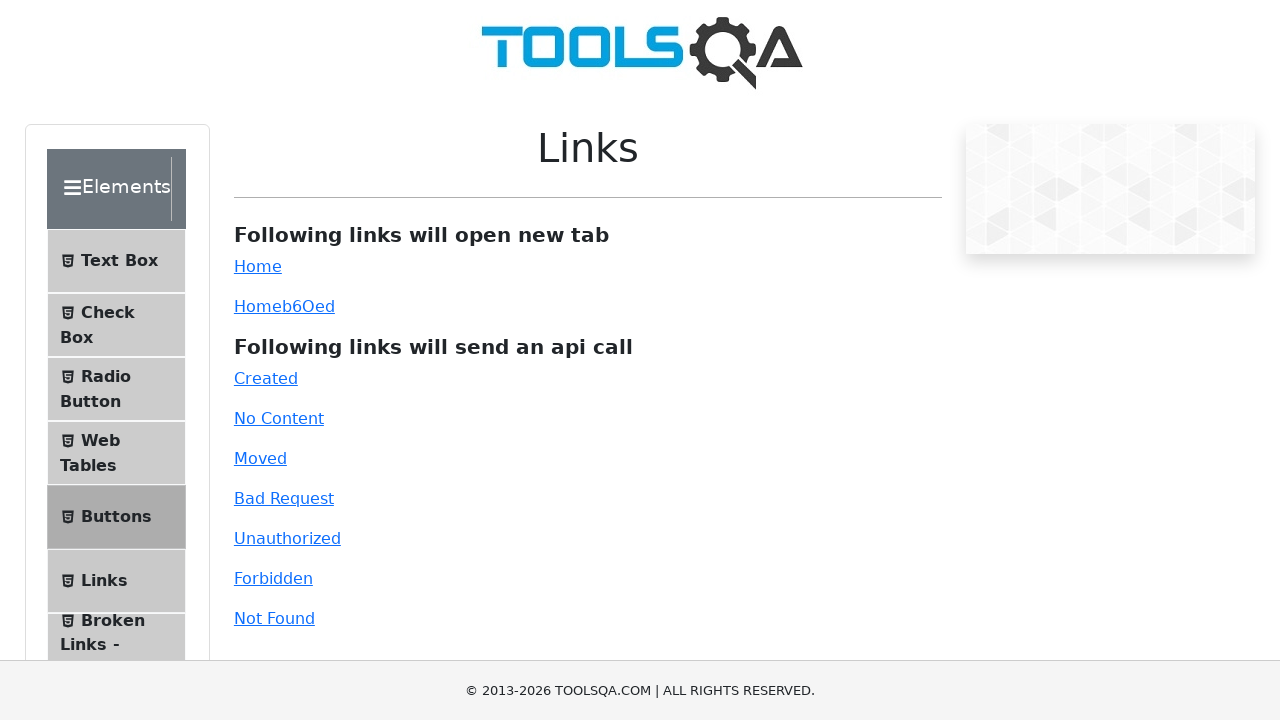

Clicked on Links heading to verify page display at (588, 161) on internal:role=heading[name="Links"s]
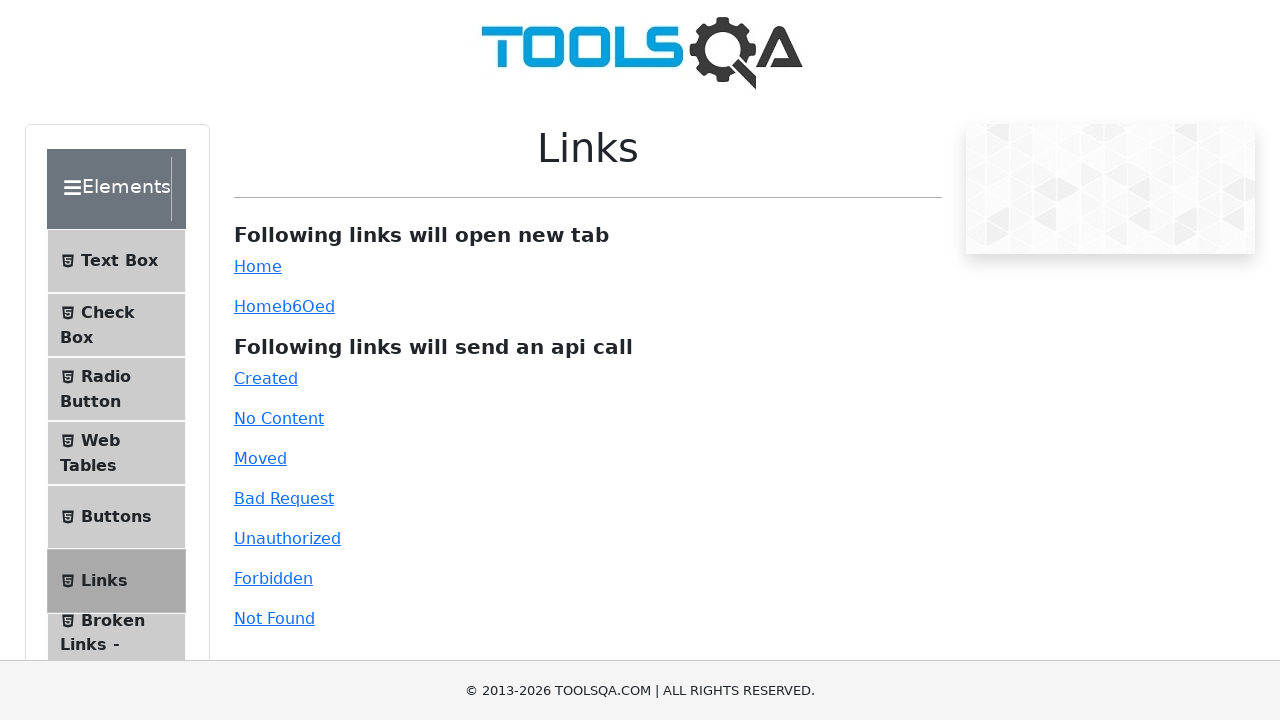

Clicked on Broken Links - Images menu item in sidebar at (113, 620) on internal:text="Broken Links - Images"i
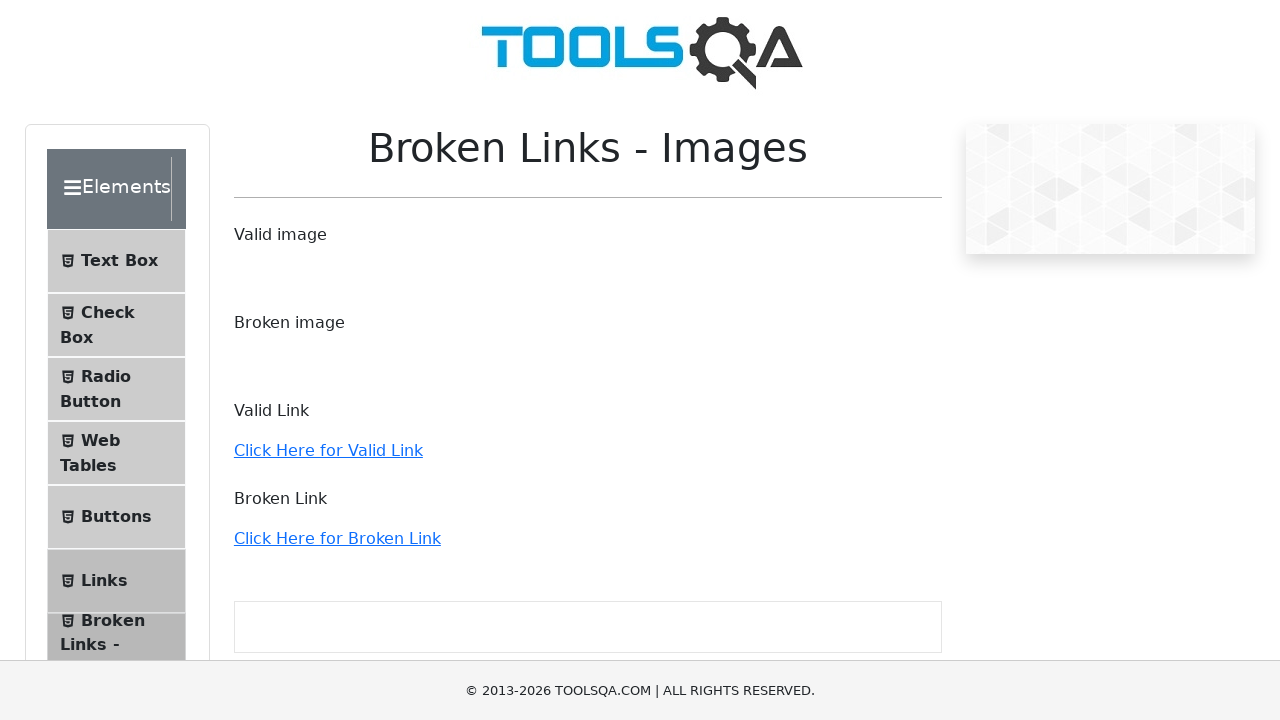

Clicked on Broken Links - Images heading to verify page display at (588, 161) on internal:role=heading[name="Broken Links - Images"i]
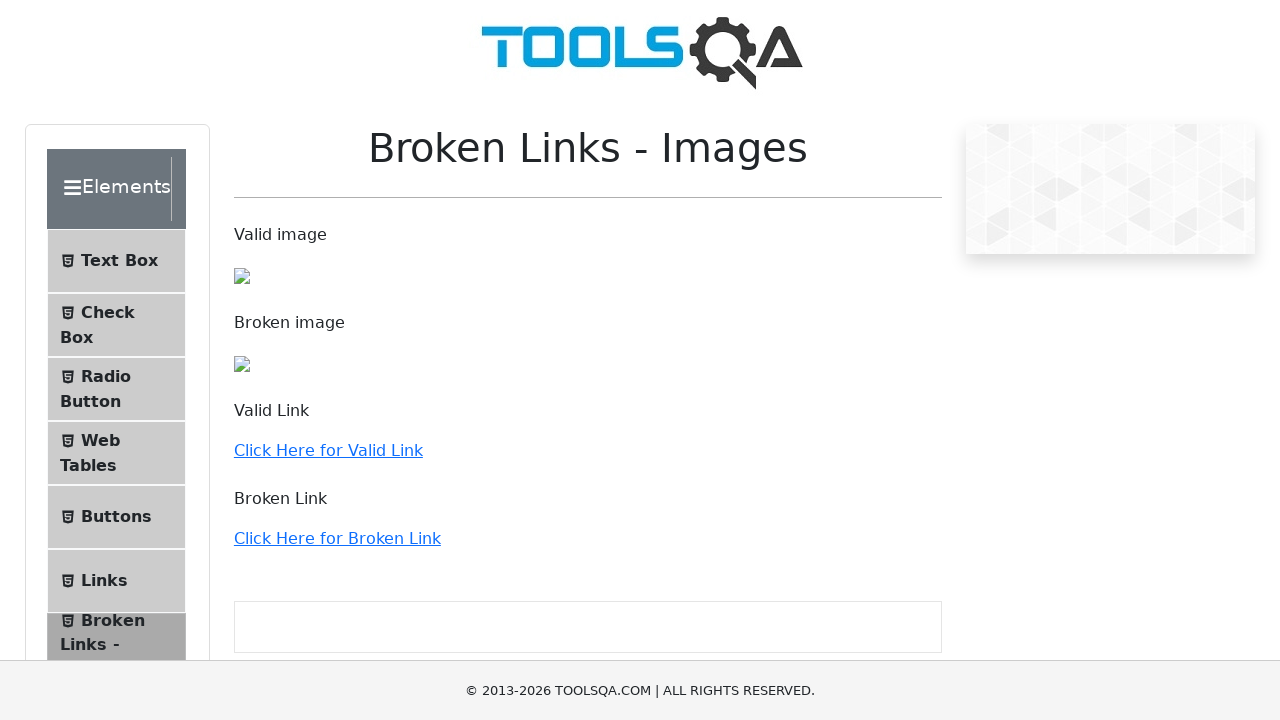

Clicked on Upload and Download menu item in sidebar at (116, 360) on li >> internal:has-text="Upload and Download"i
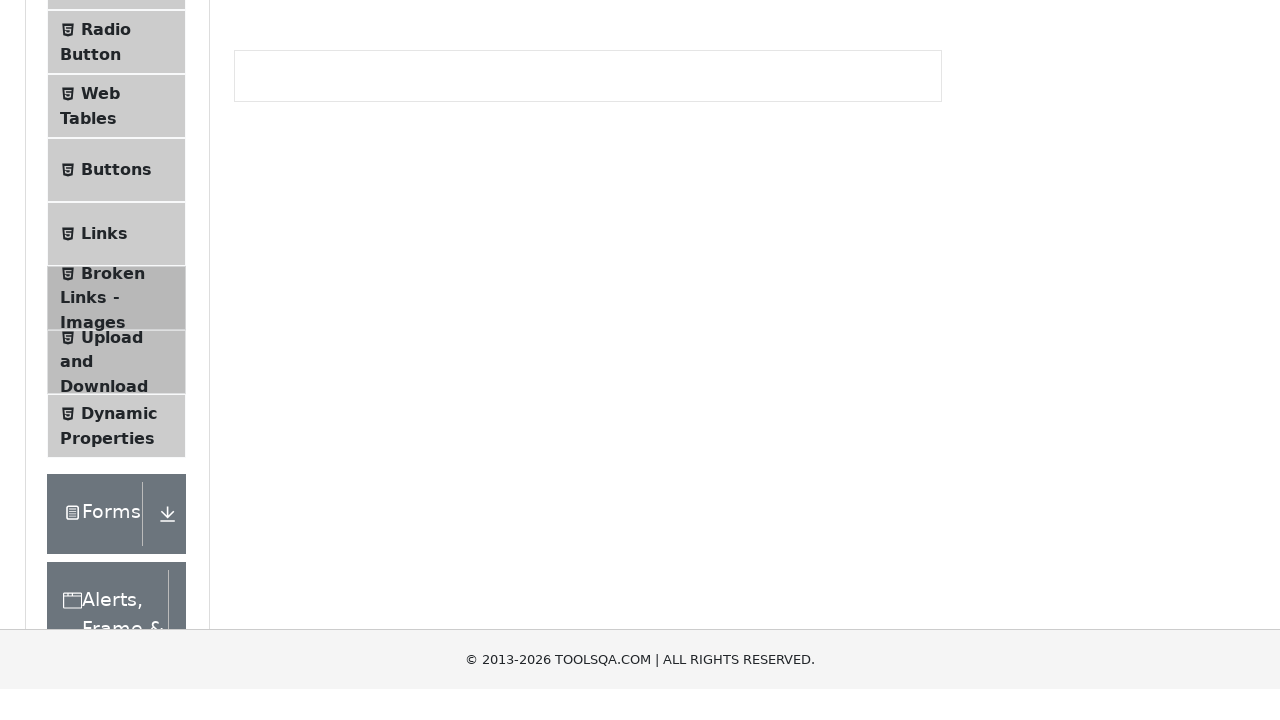

Clicked on Upload and Download heading to verify page display at (588, 140) on internal:role=heading[name="Upload and Download"i]
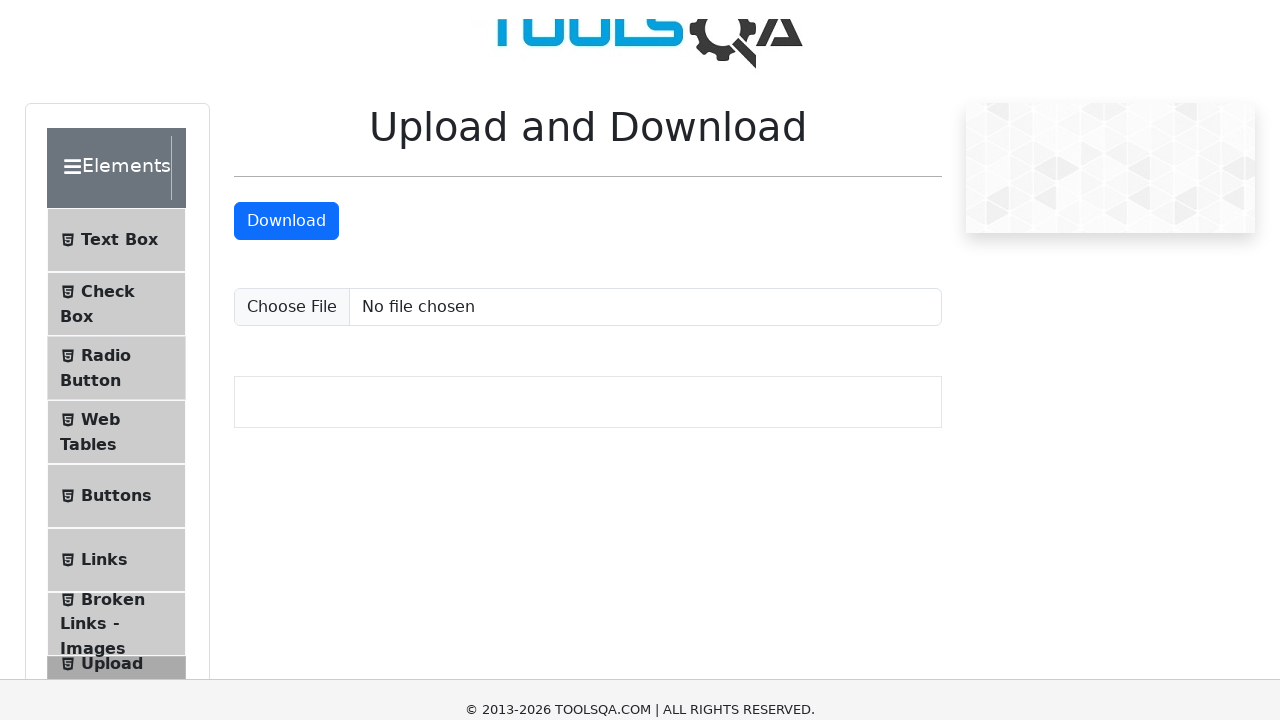

Clicked on Dynamic Properties menu item in sidebar at (116, 649) on li >> internal:has-text="Dynamic Properties"i
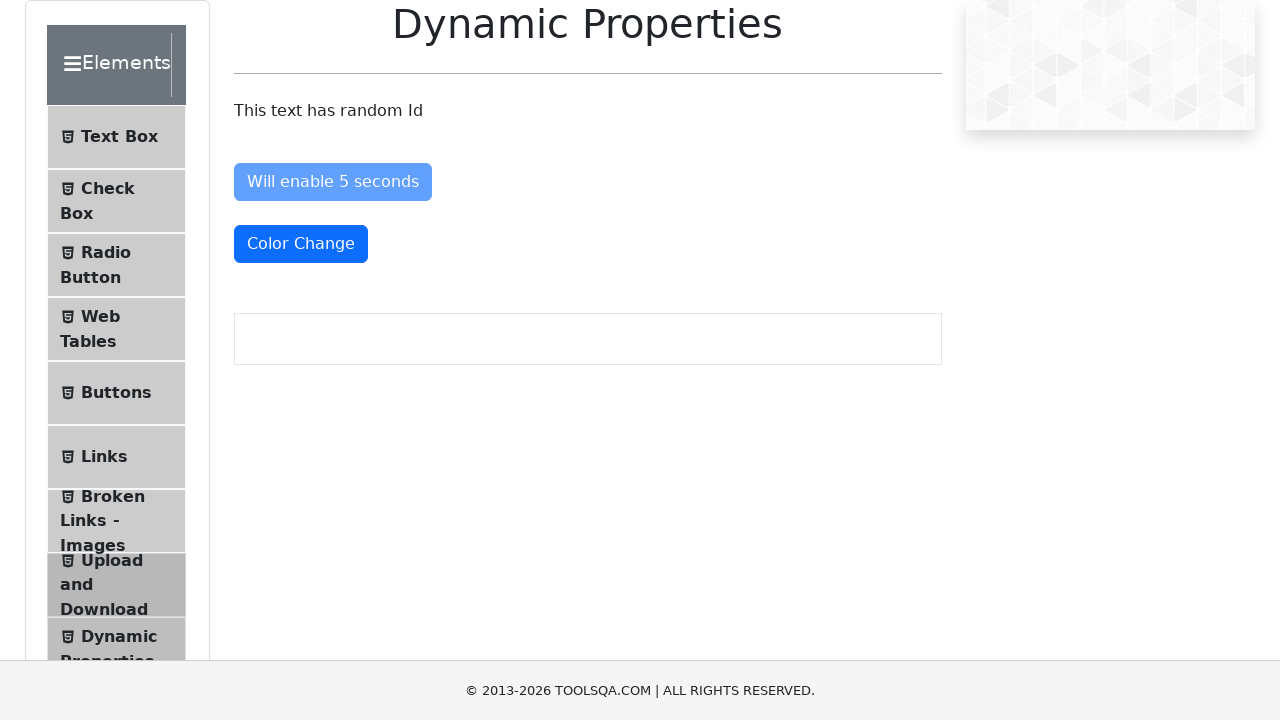

Clicked on Dynamic Properties heading to verify page display (first click) at (588, 37) on internal:role=heading[name="Dynamic Properties"i]
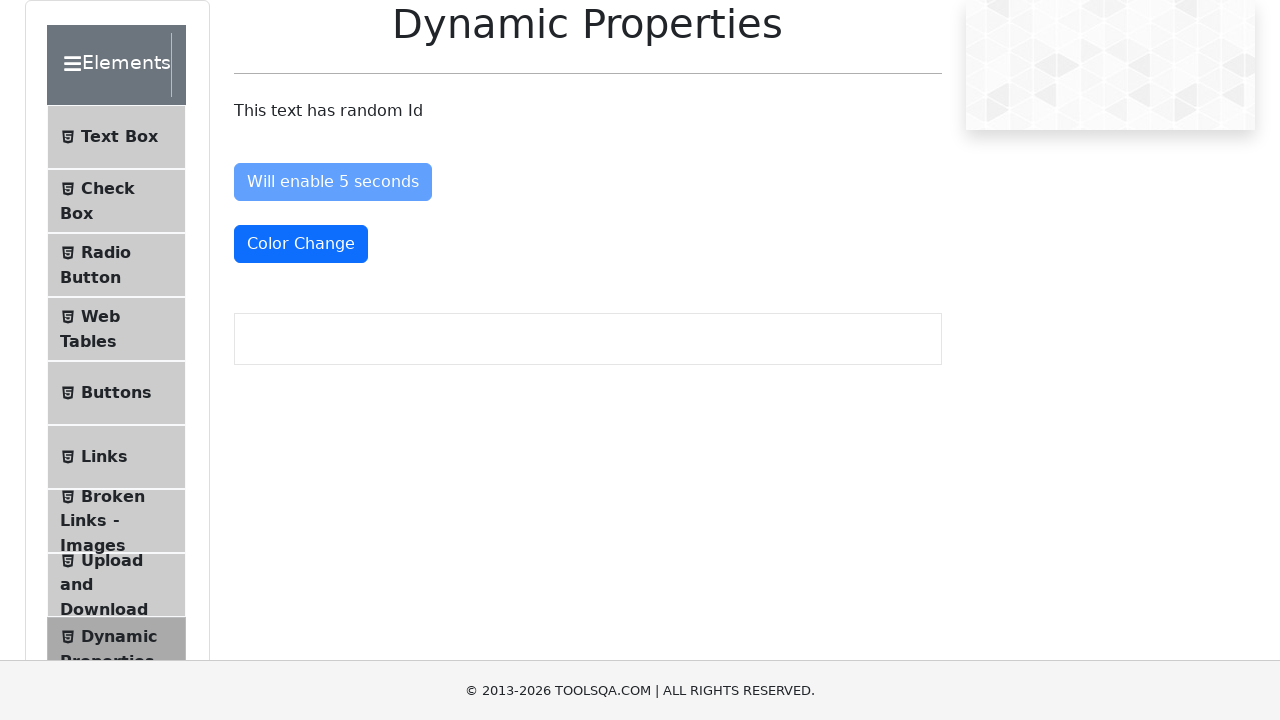

Clicked on Dynamic Properties heading to verify page display (second click) at (588, 37) on internal:role=heading[name="Dynamic Properties"i]
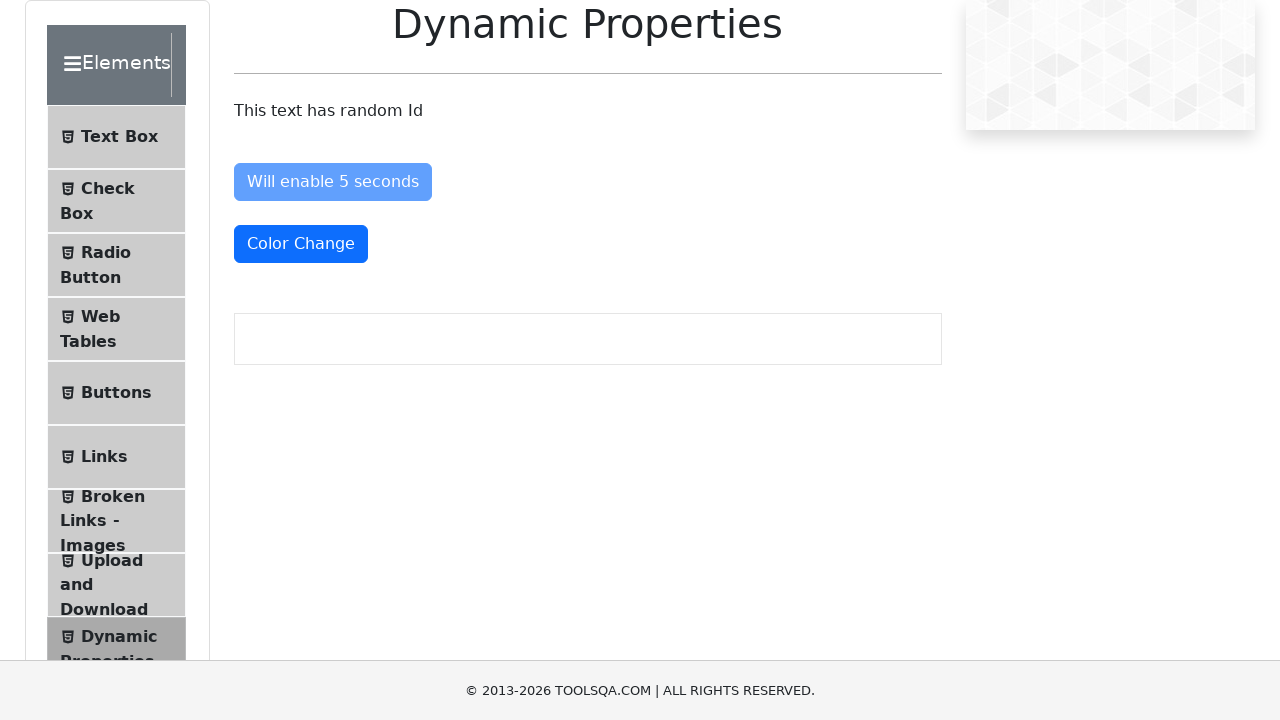

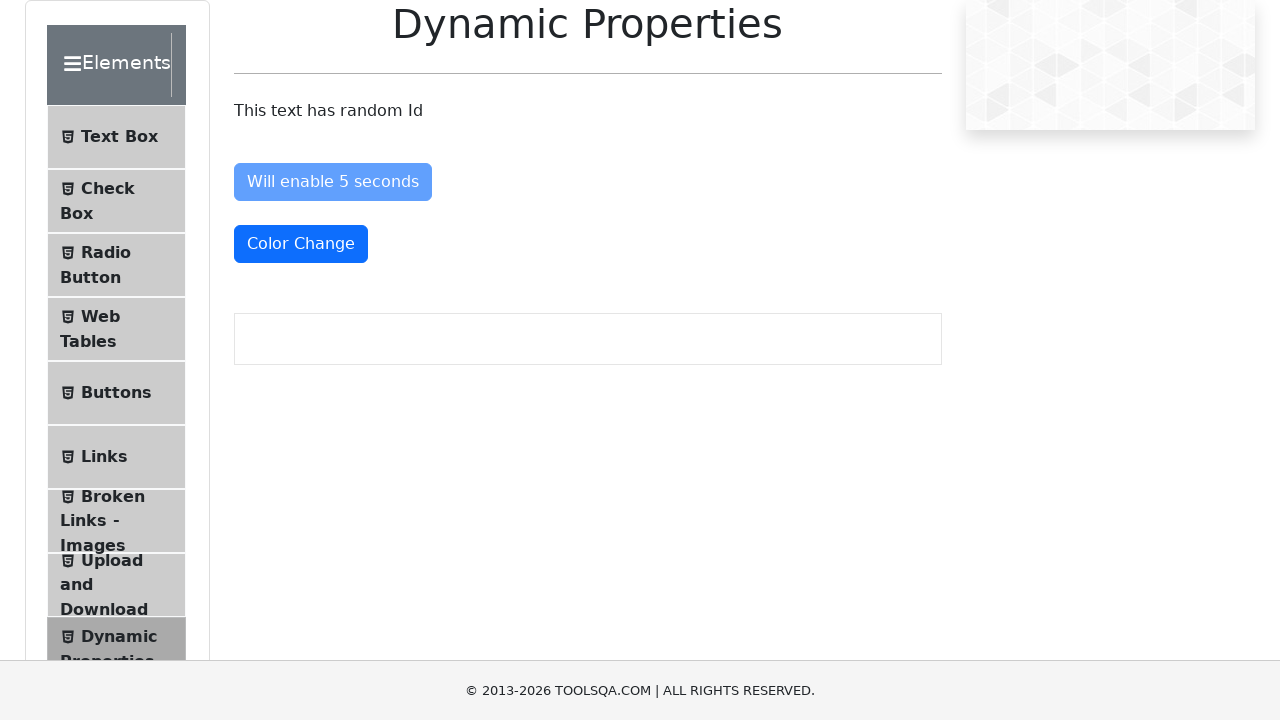